Tests clicking on a link by its exact text "Selenium Webdriver" on a demo page for finding elements

Starting URL: https://ashokonmi3.github.io/Selenium.Pages/FindElements.html

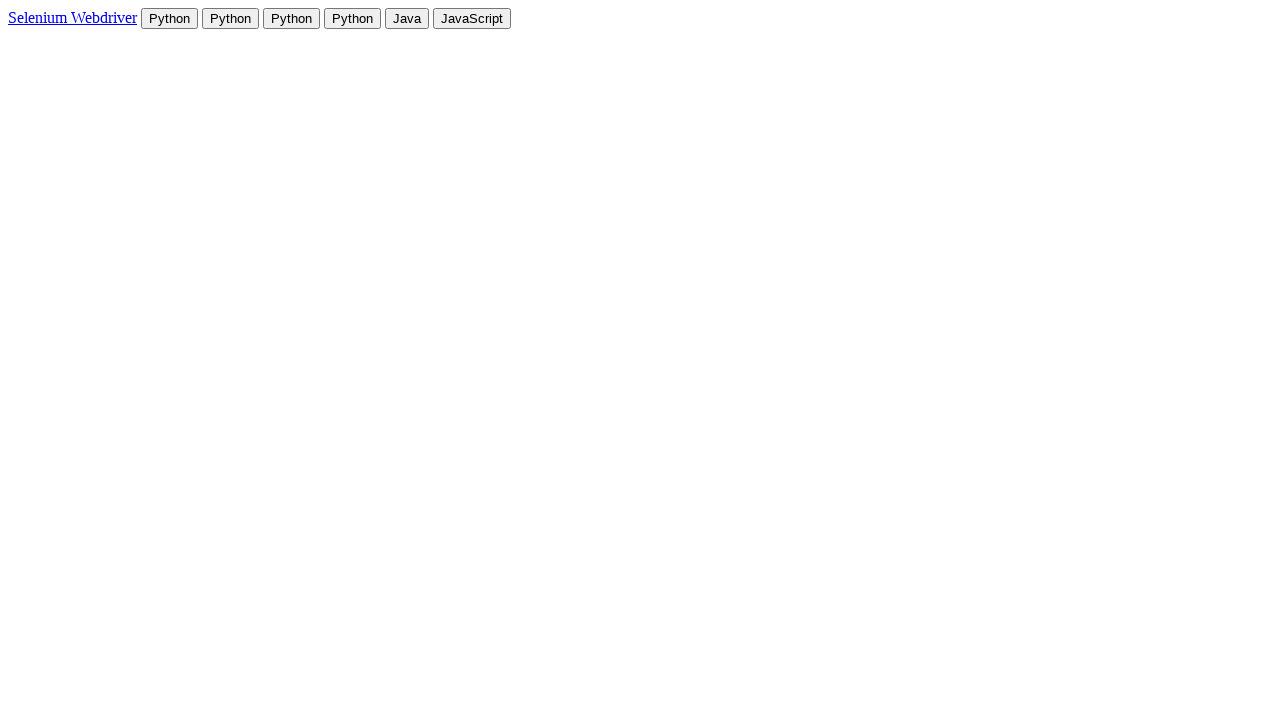

Navigated to FindElements demo page
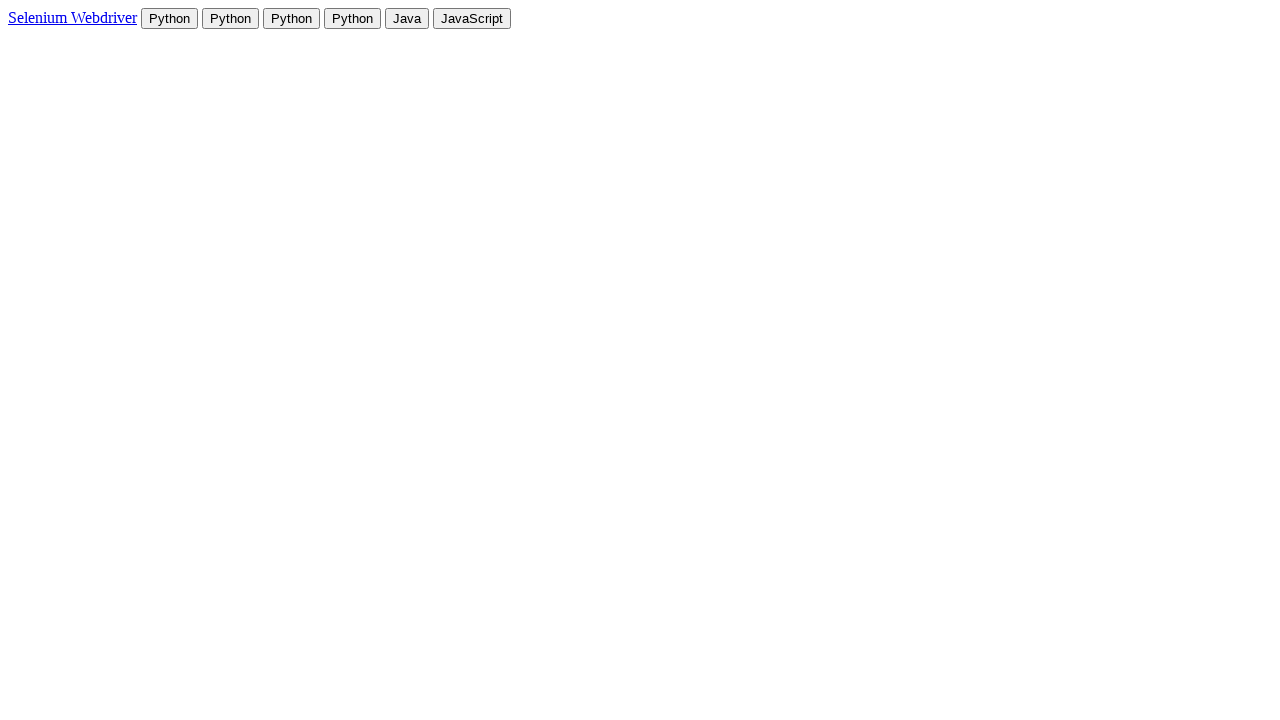

Clicked on link with exact text 'Selenium Webdriver' at (72, 18) on text=Selenium Webdriver
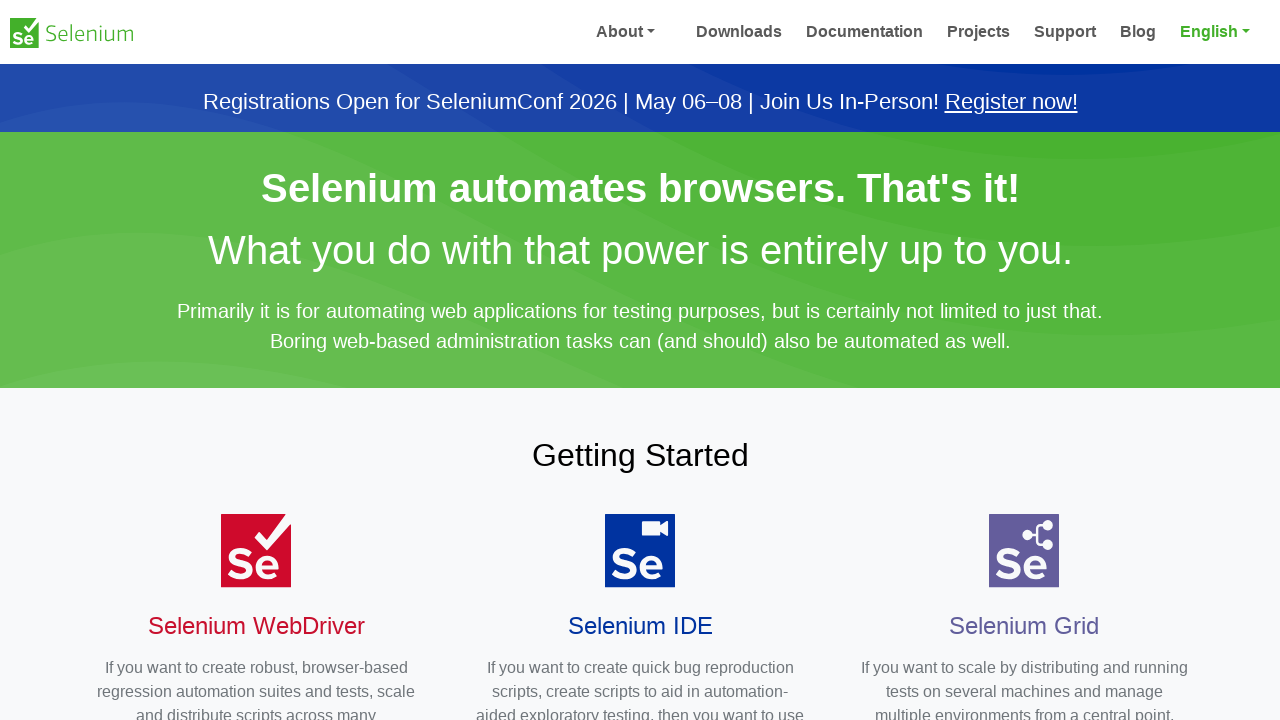

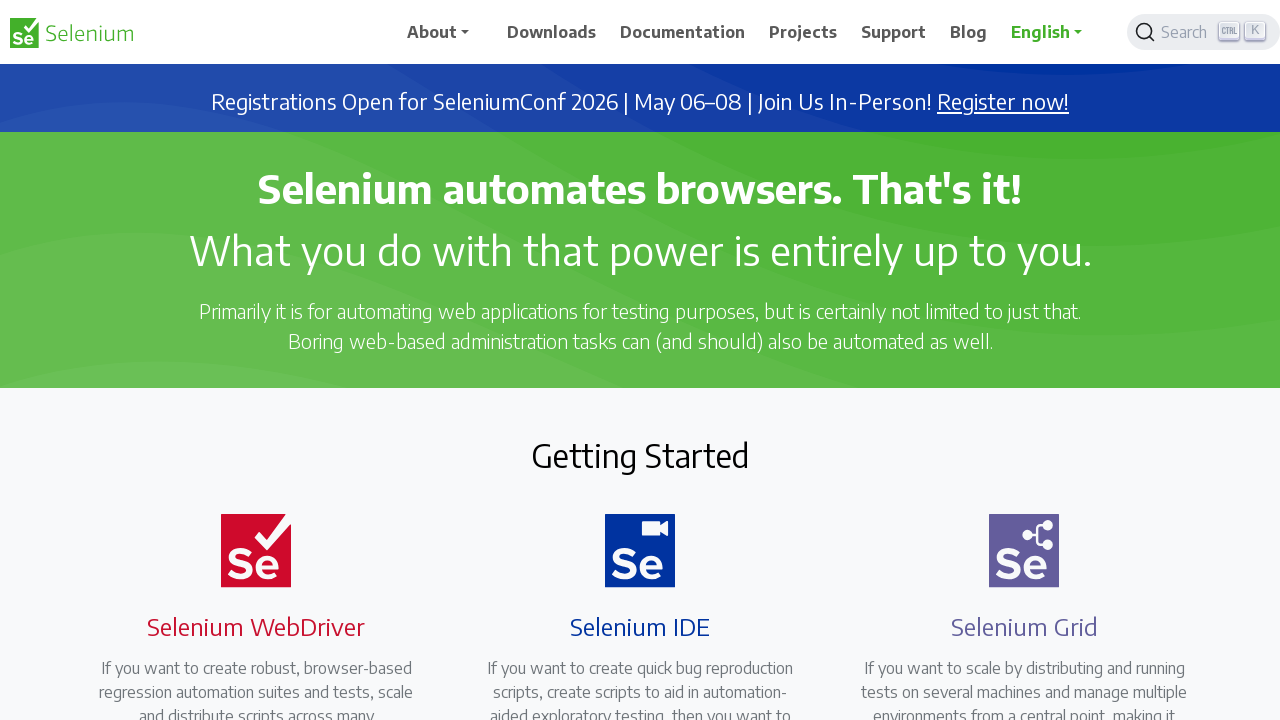